Tests browser navigation functionality by navigating to different pages and using back/forward browser controls

Starting URL: https://rahulshettyacademy.com/dropdownsPractise/

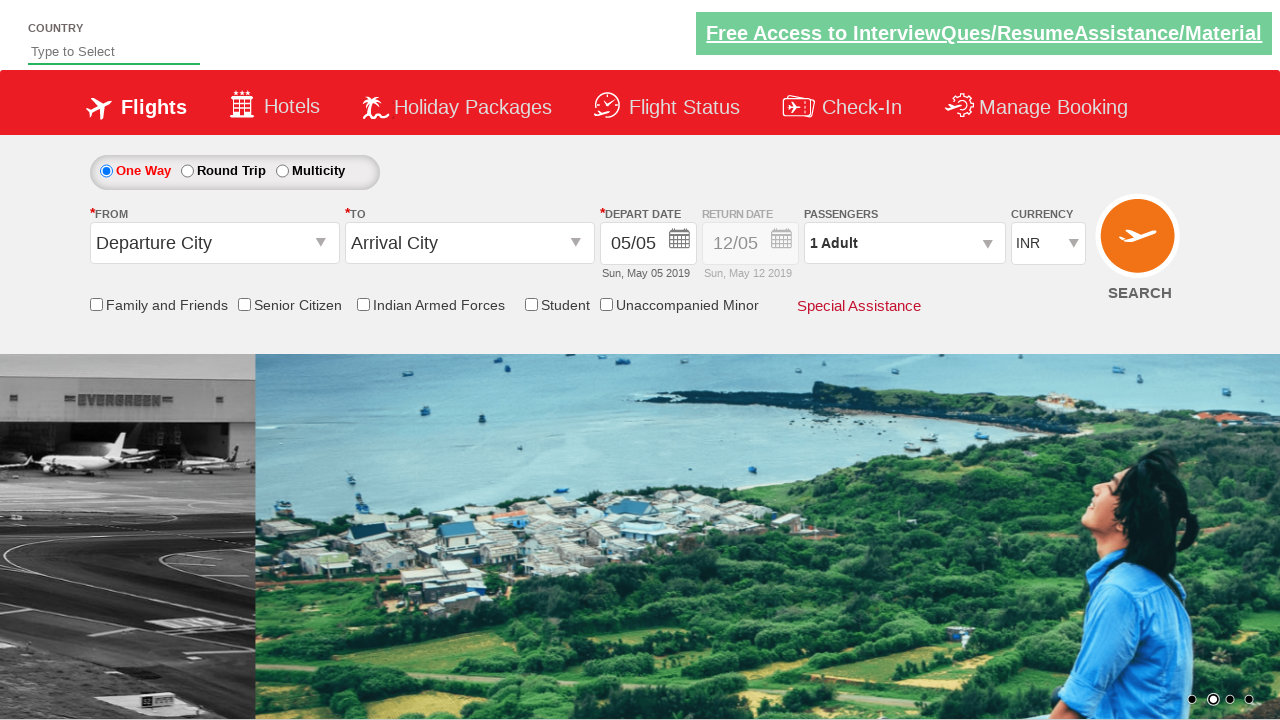

Navigated to http://rahulshettyacademy.com
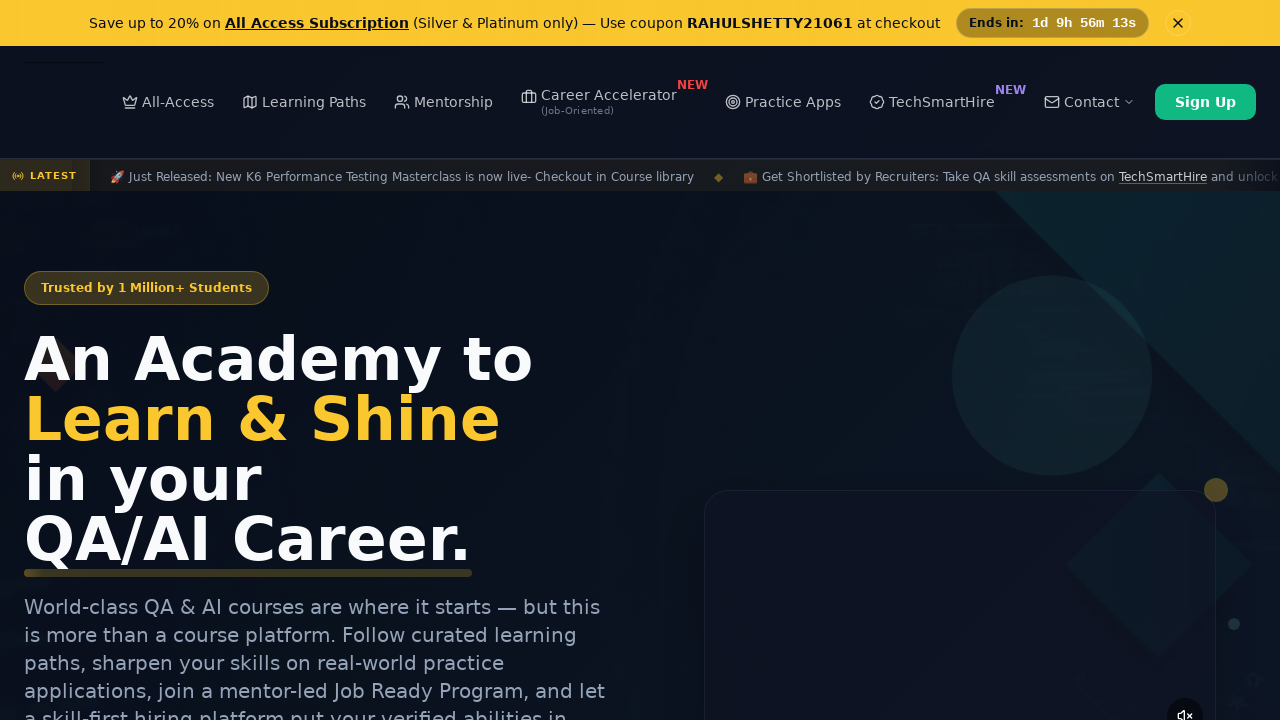

Navigated back to previous page
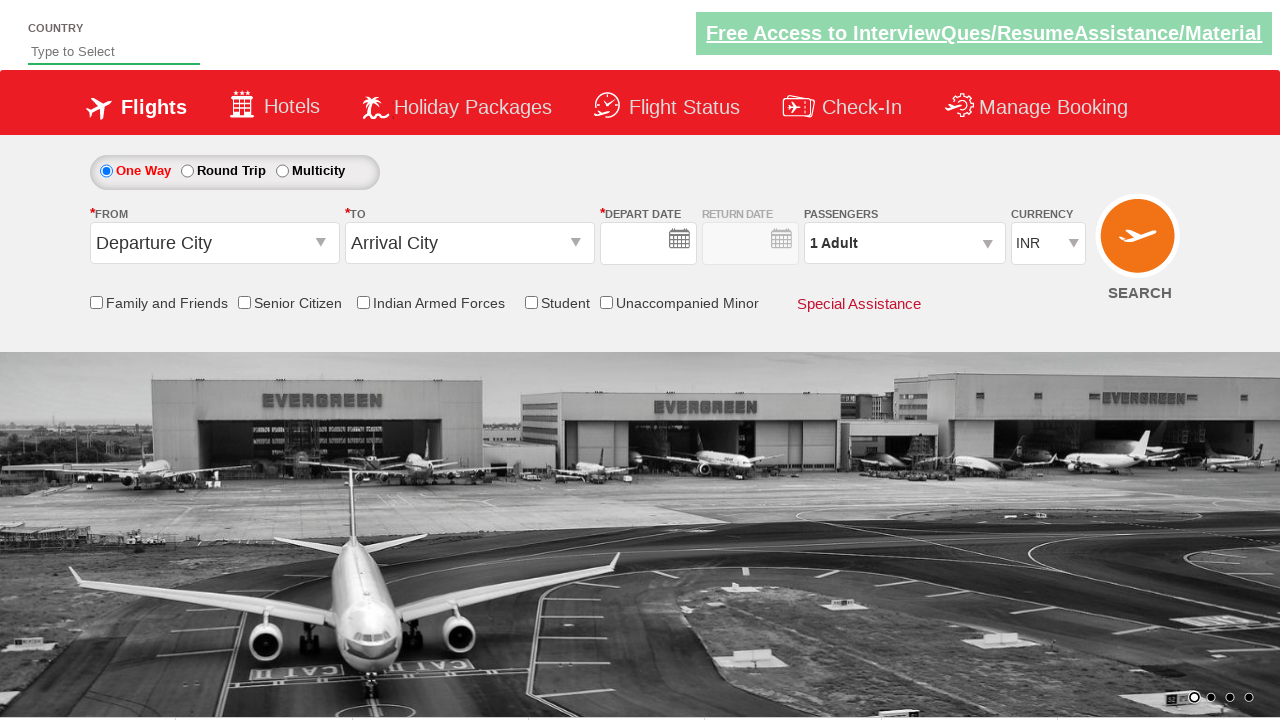

Navigated forward to next page
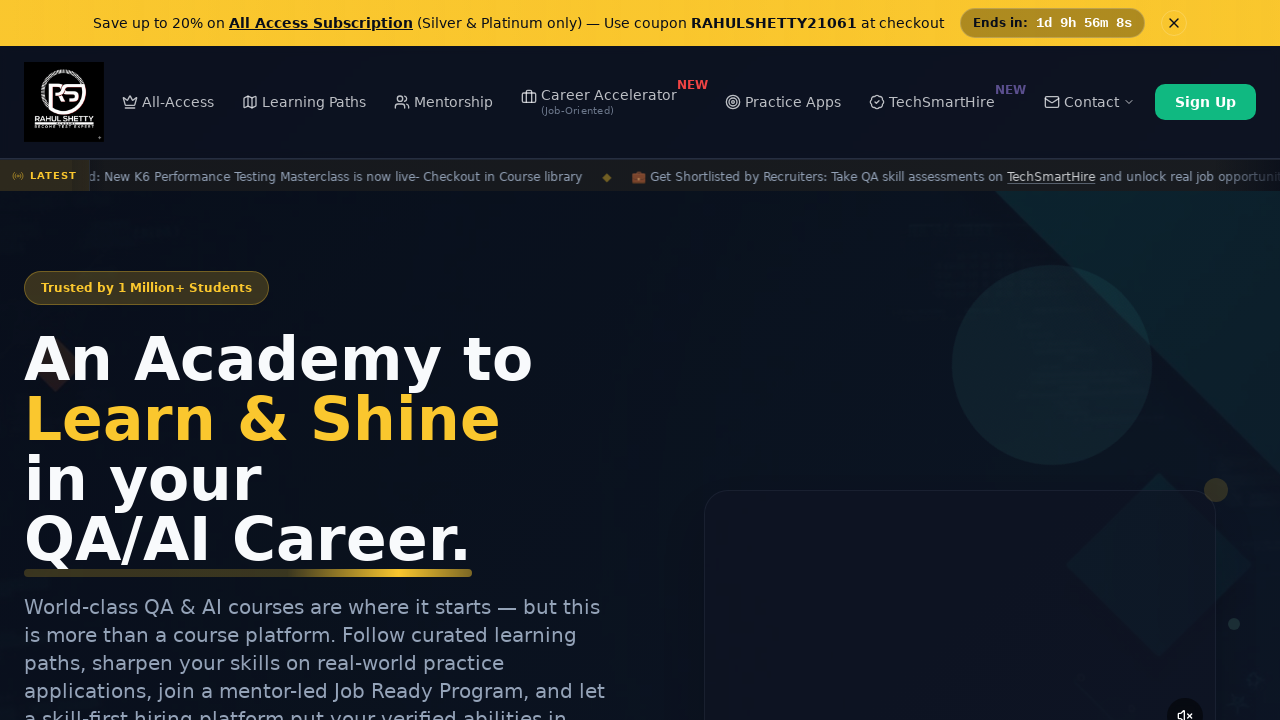

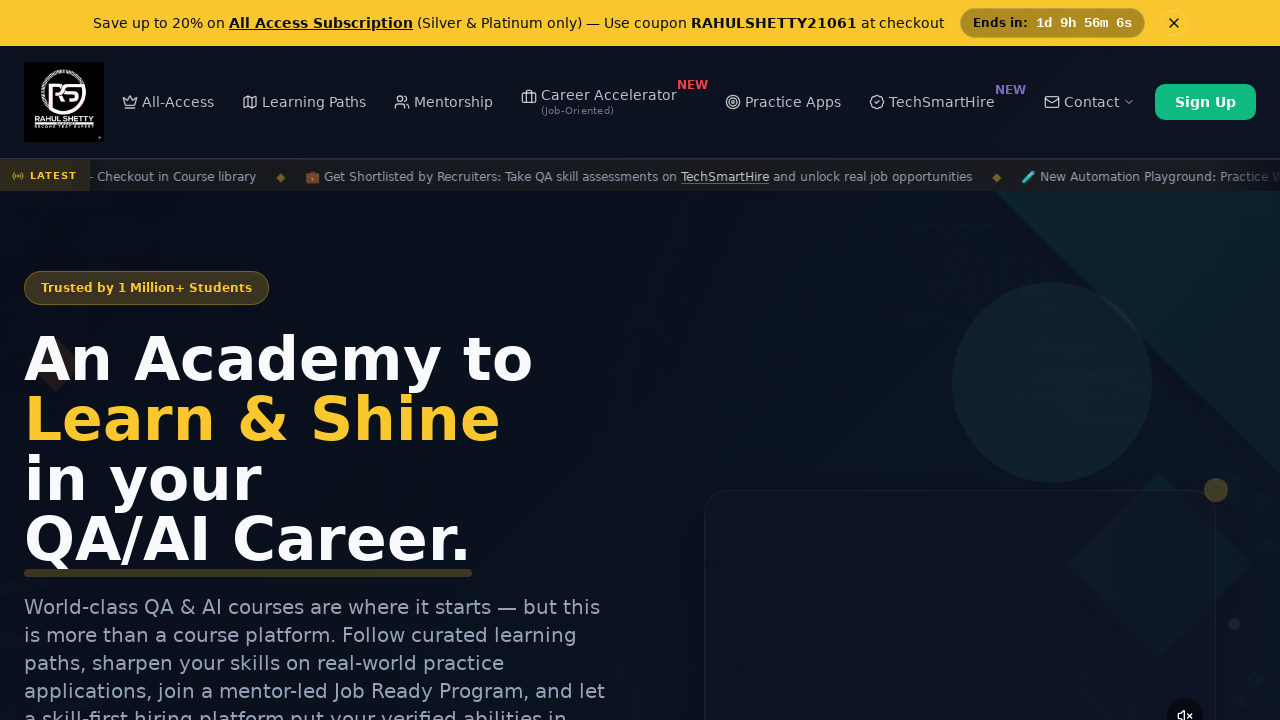